Tests static dropdown selection functionality by selecting currency options using different methods (by index, visible text, and value)

Starting URL: https://rahulshettyacademy.com/dropdownsPractise/

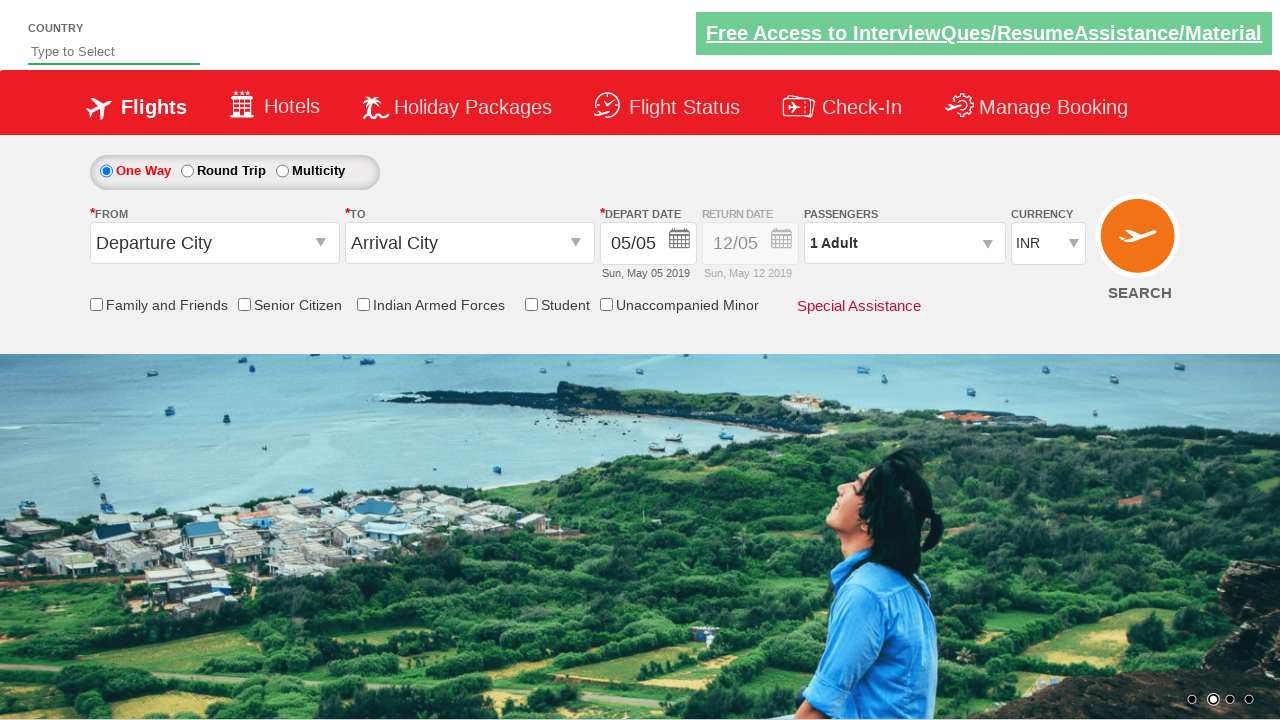

Located currency dropdown element
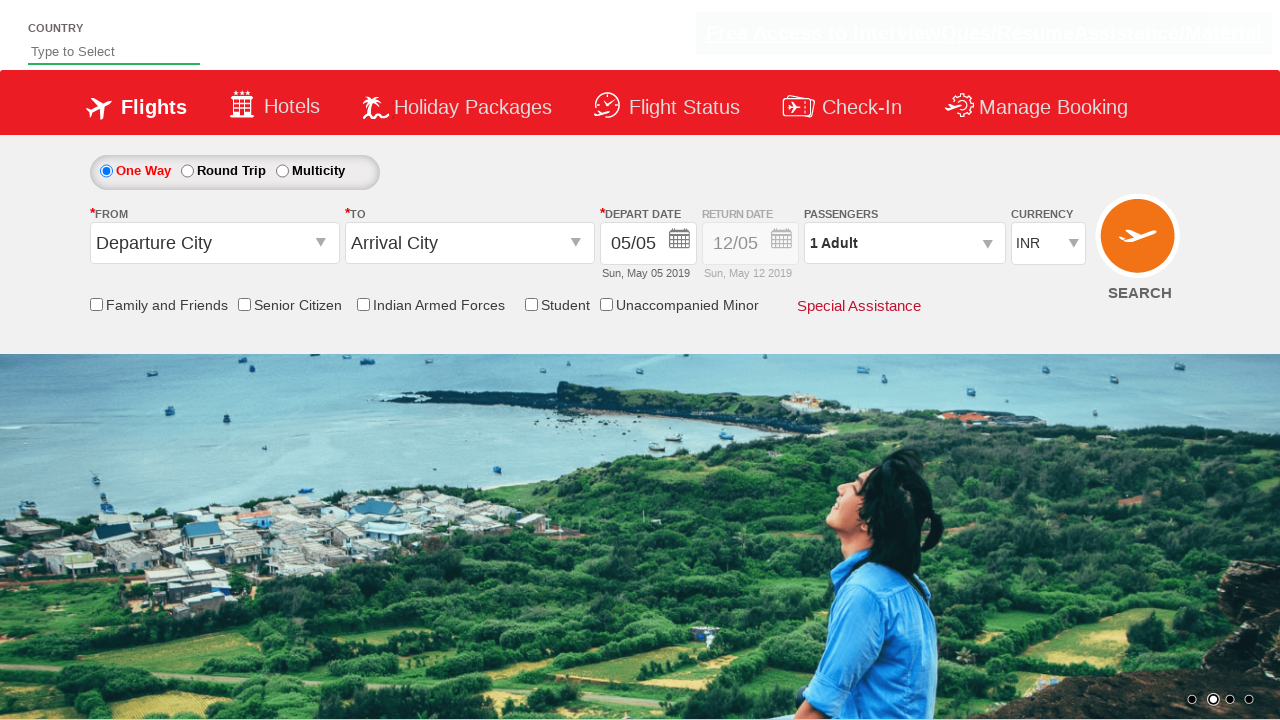

Selected 4th option in currency dropdown by index on #ctl00_mainContent_DropDownListCurrency
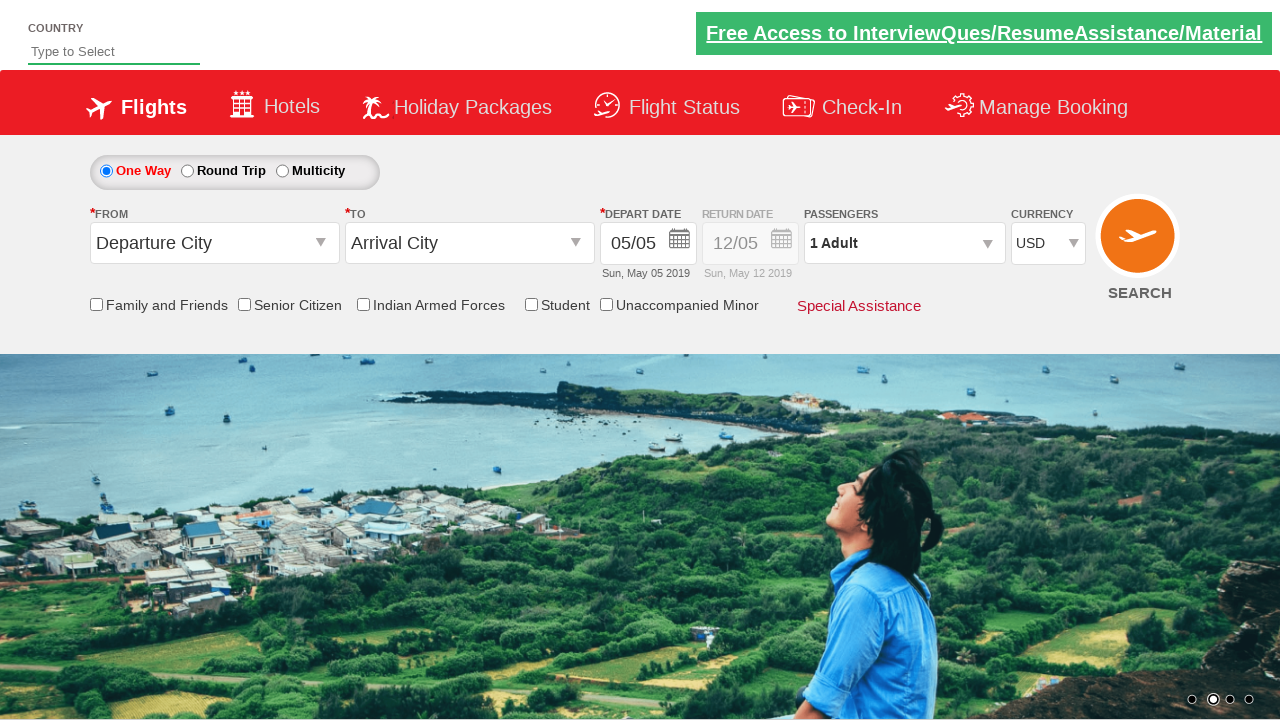

Selected AED currency by visible text on #ctl00_mainContent_DropDownListCurrency
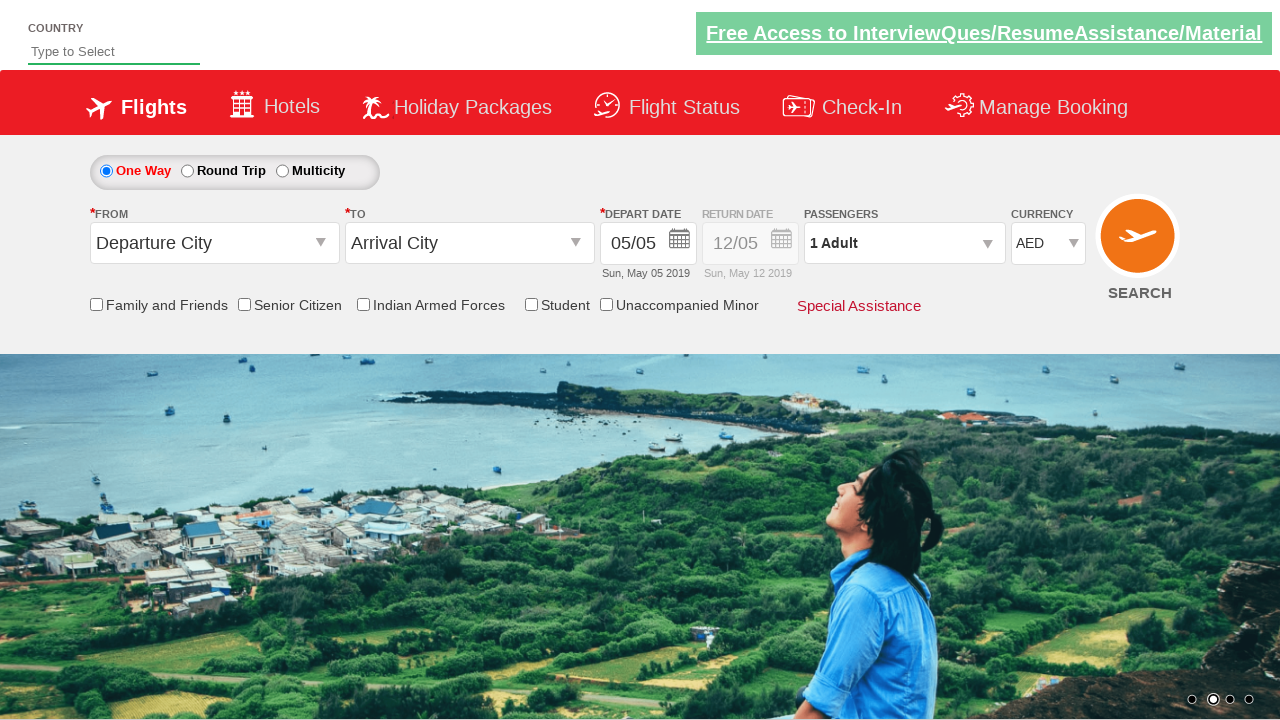

Selected INR currency by value on #ctl00_mainContent_DropDownListCurrency
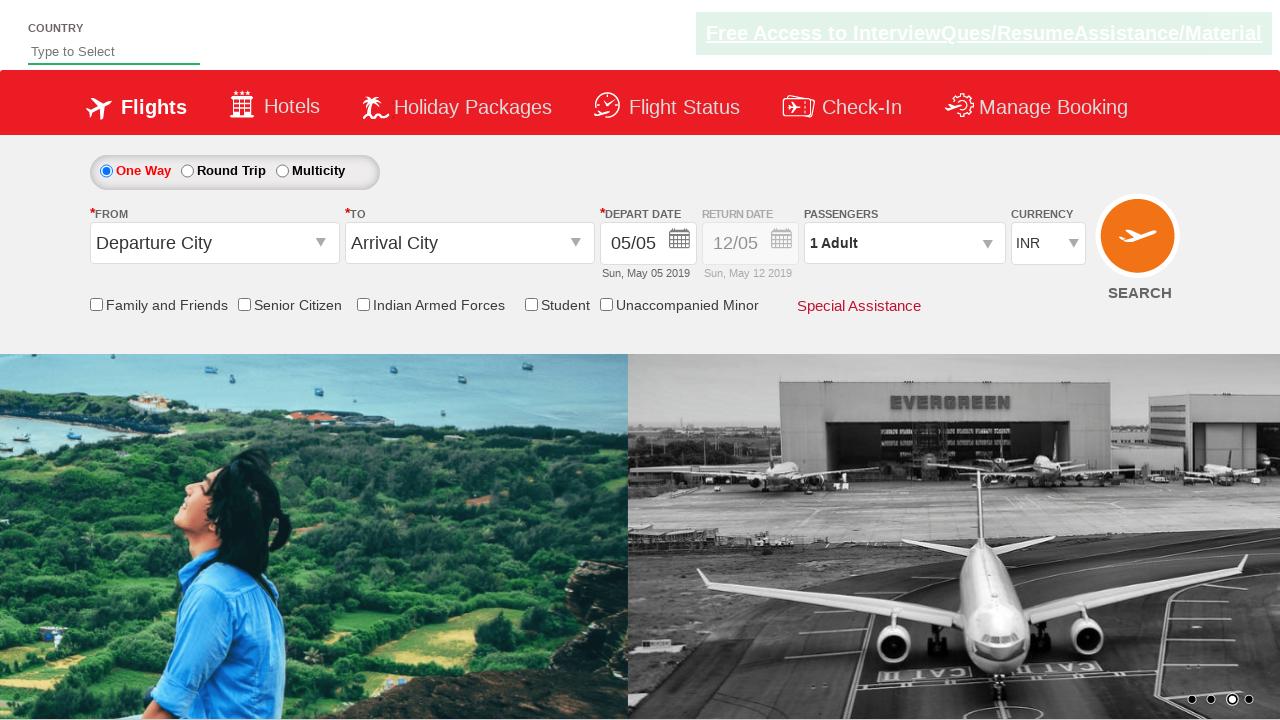

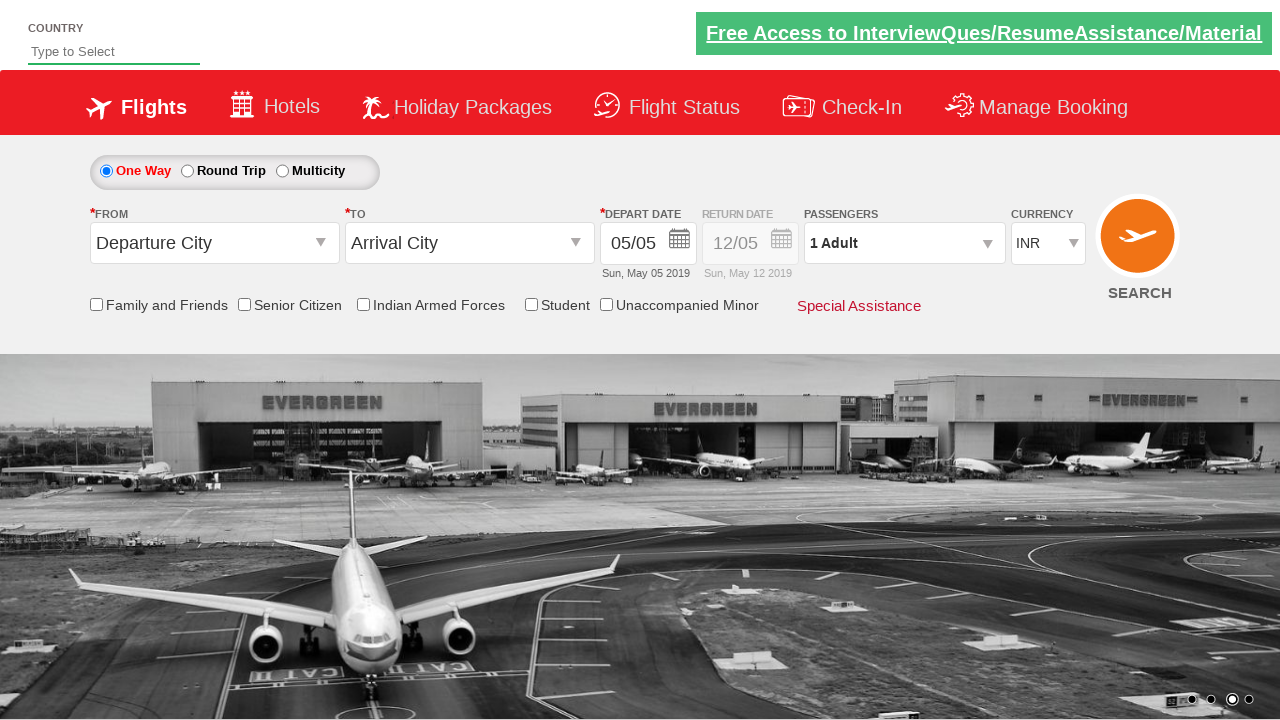